Tests dynamic controls by interacting with checkboxes that can be removed/added and text inputs that can be enabled/disabled on the Heroku test application

Starting URL: https://the-internet.herokuapp.com/

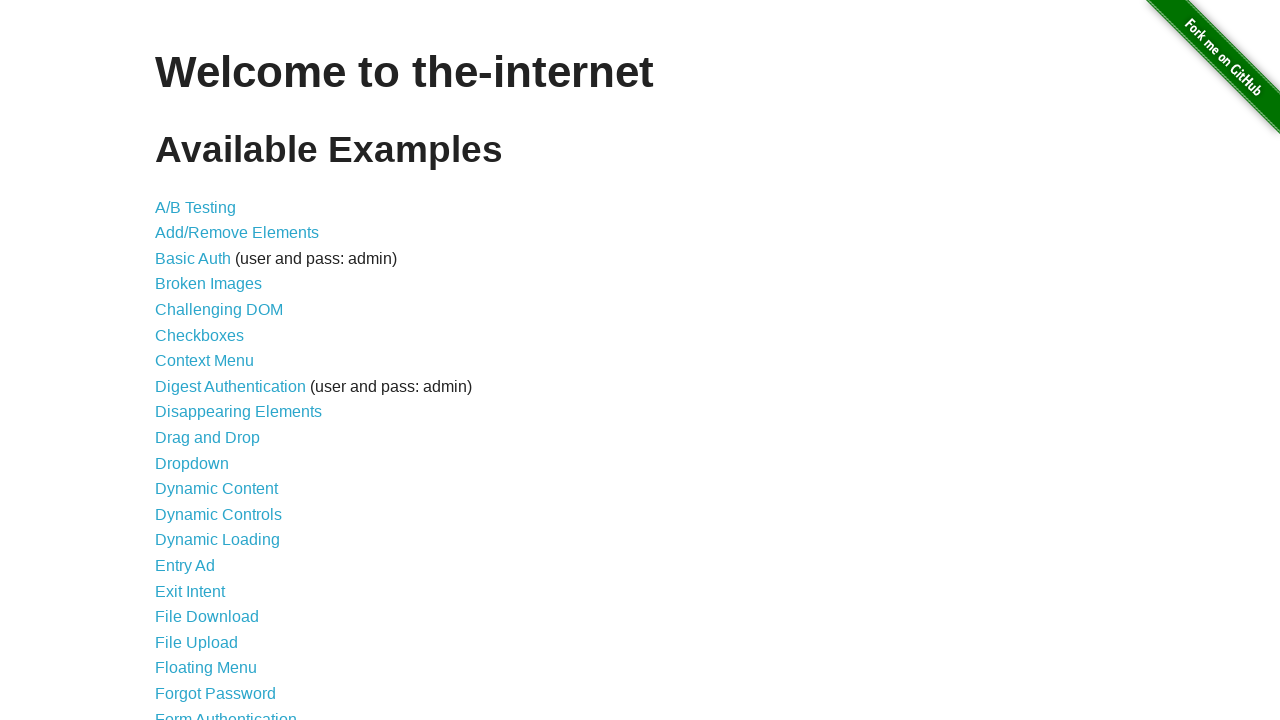

Clicked on Dynamic Controls link at (218, 514) on xpath=//a[contains(text(),'Dynamic Controls')]
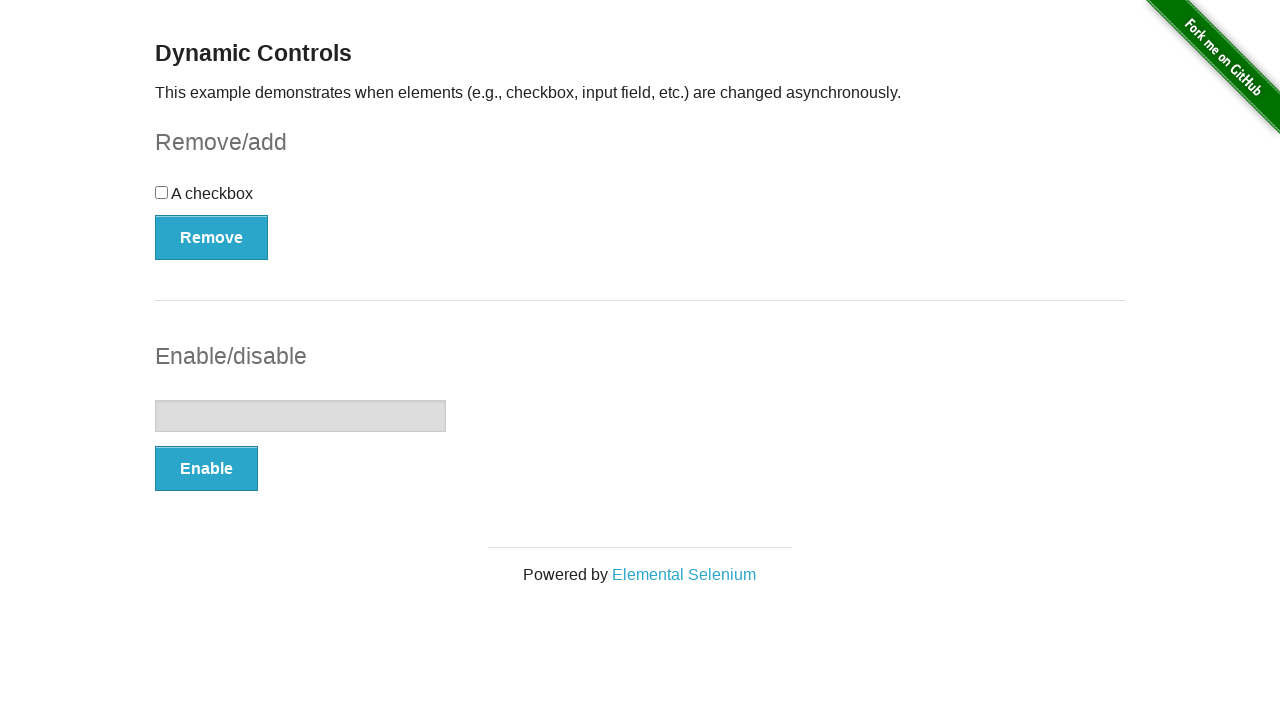

Clicked on checkbox at (162, 192) on xpath=//input[@type='checkbox']
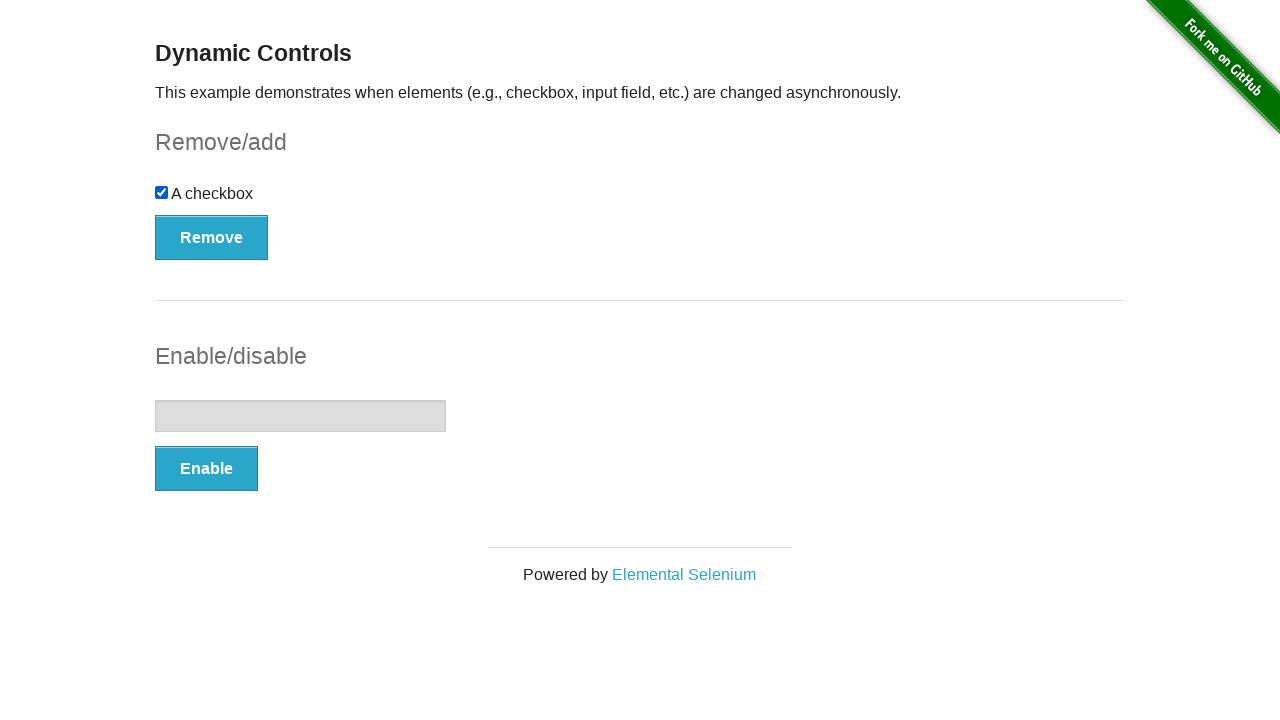

Clicked Remove button to remove checkbox at (212, 237) on xpath=//button[text()='Remove']
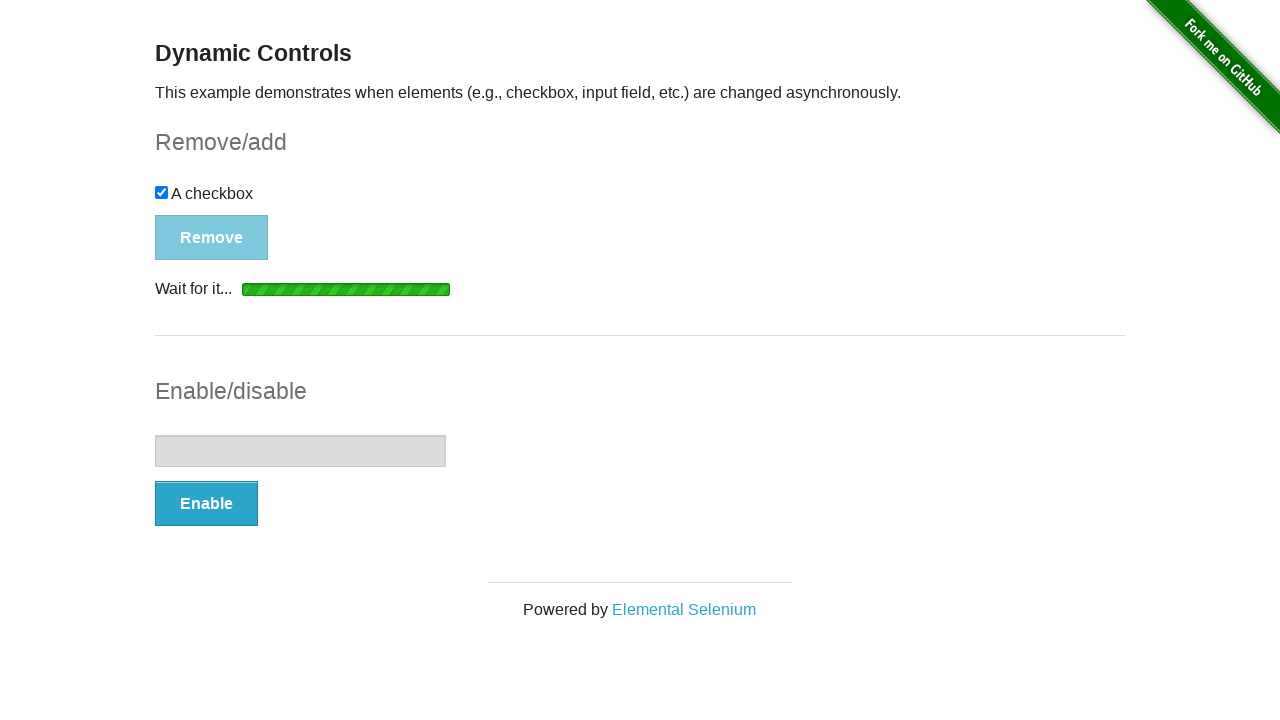

Waited for removal confirmation message to appear
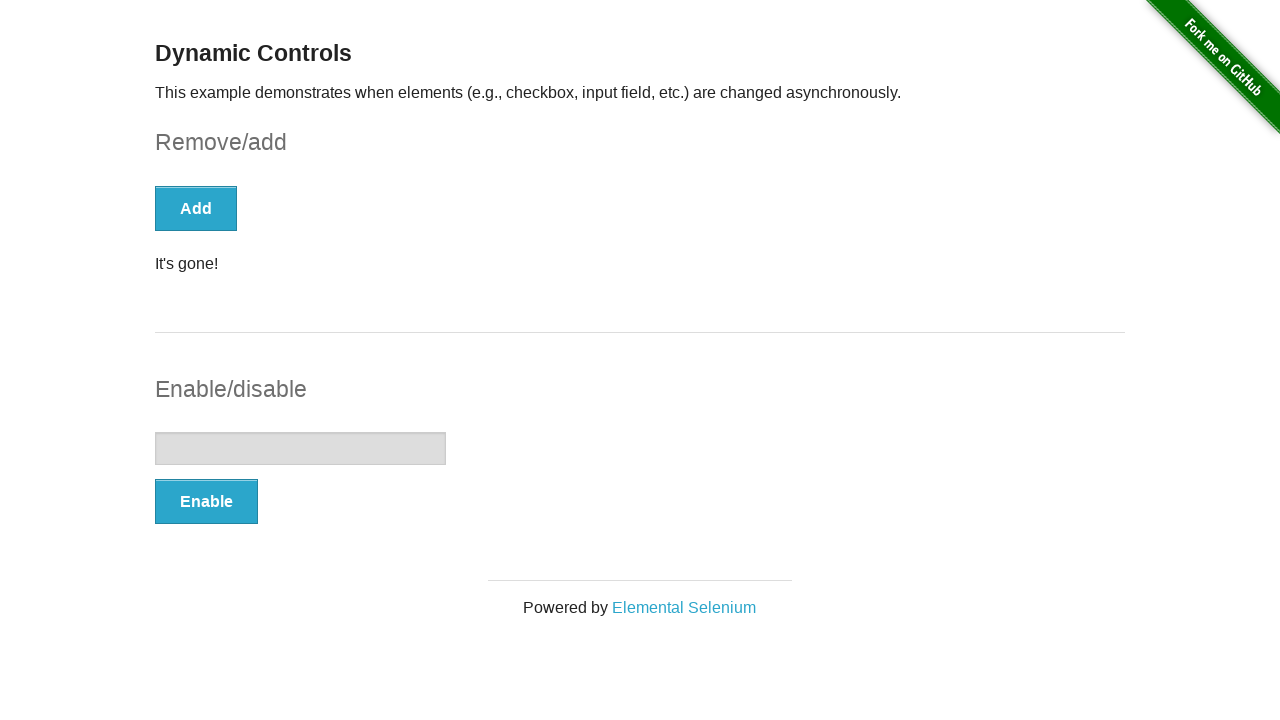

Clicked Add button to restore checkbox at (196, 208) on (//button[normalize-space()='Add'])[1]
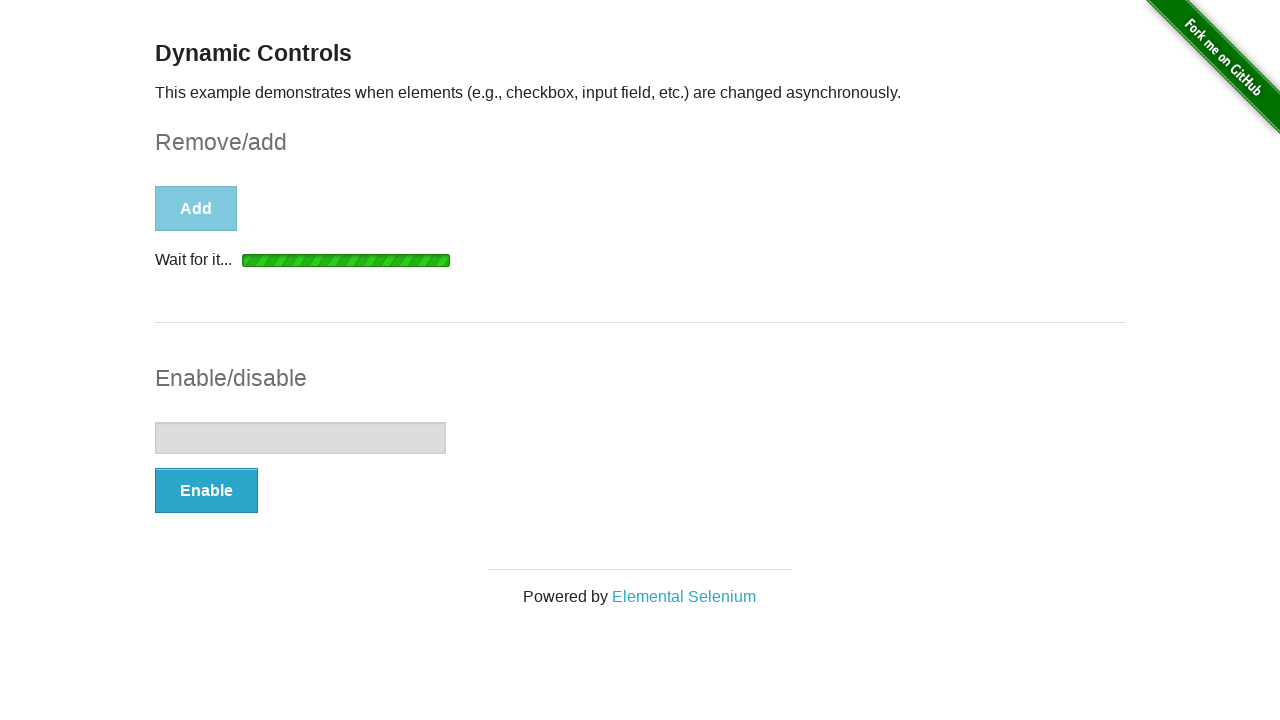

Waited for add confirmation message to appear
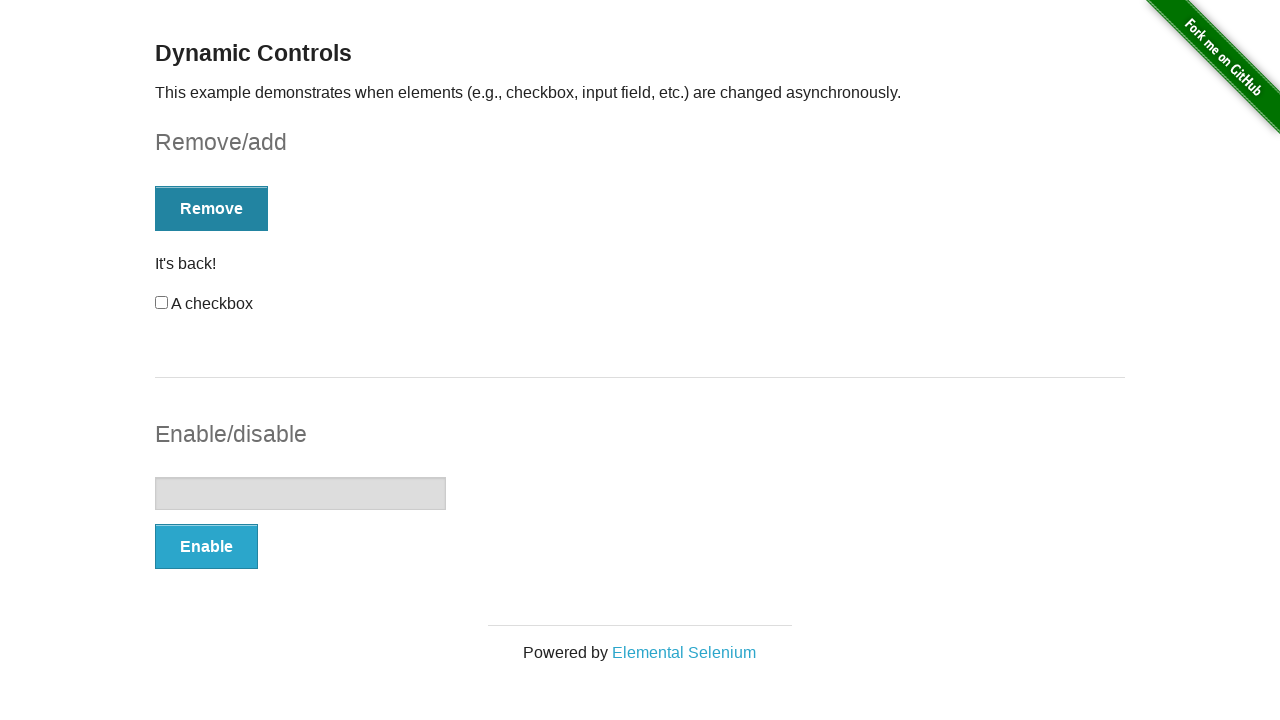

Clicked Enable button to enable text input at (206, 546) on (//button[normalize-space()='Enable'])[1]
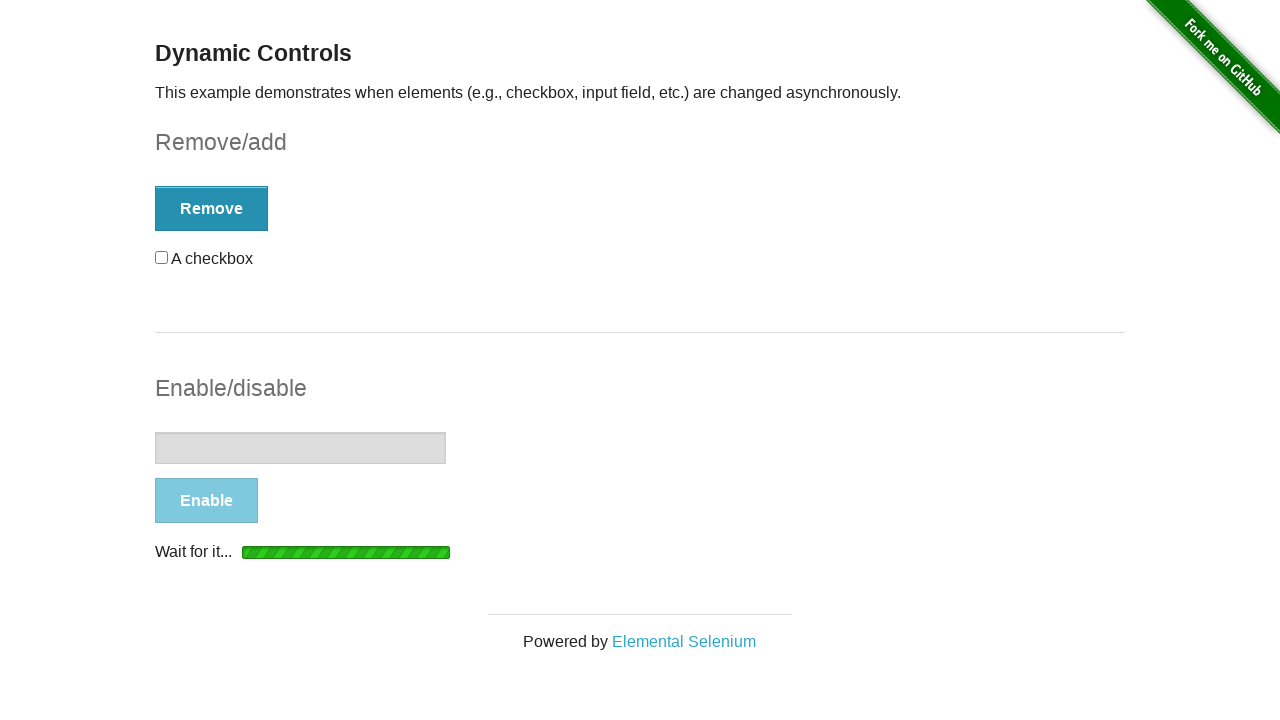

Waited for enable confirmation message to appear
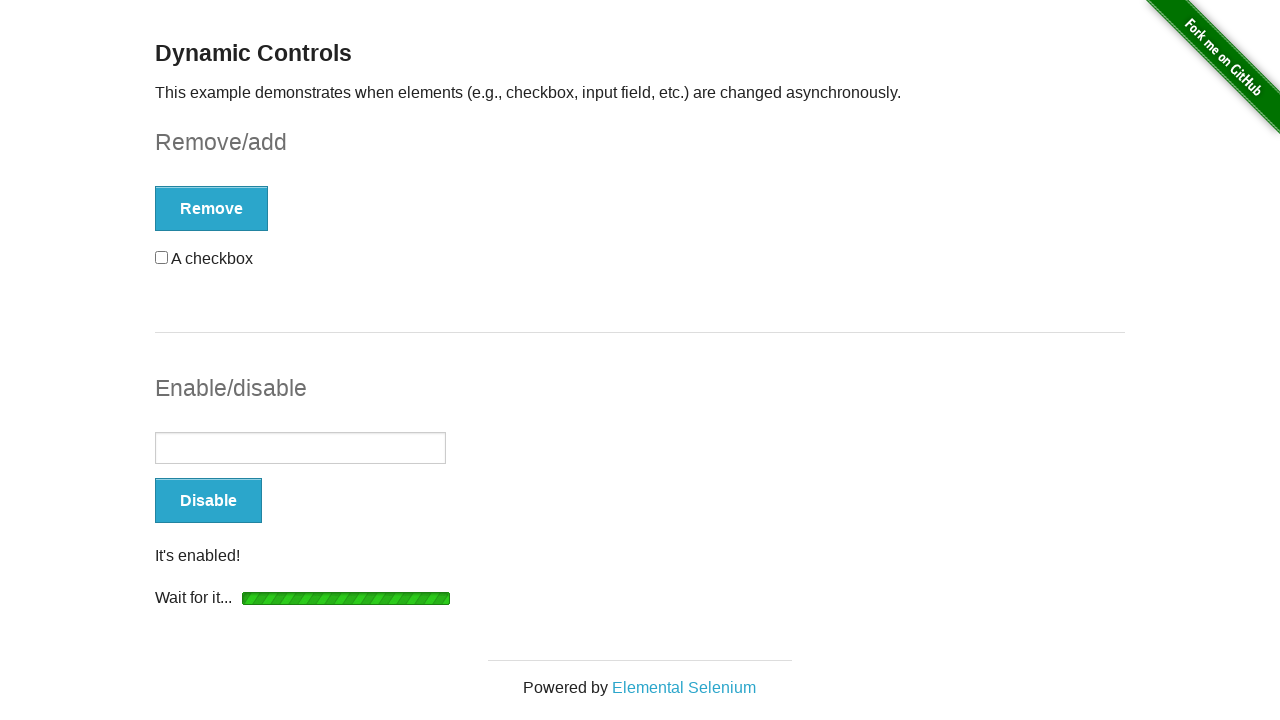

Filled enabled text input with 'I did it' on (//input[@type='text'])[1]
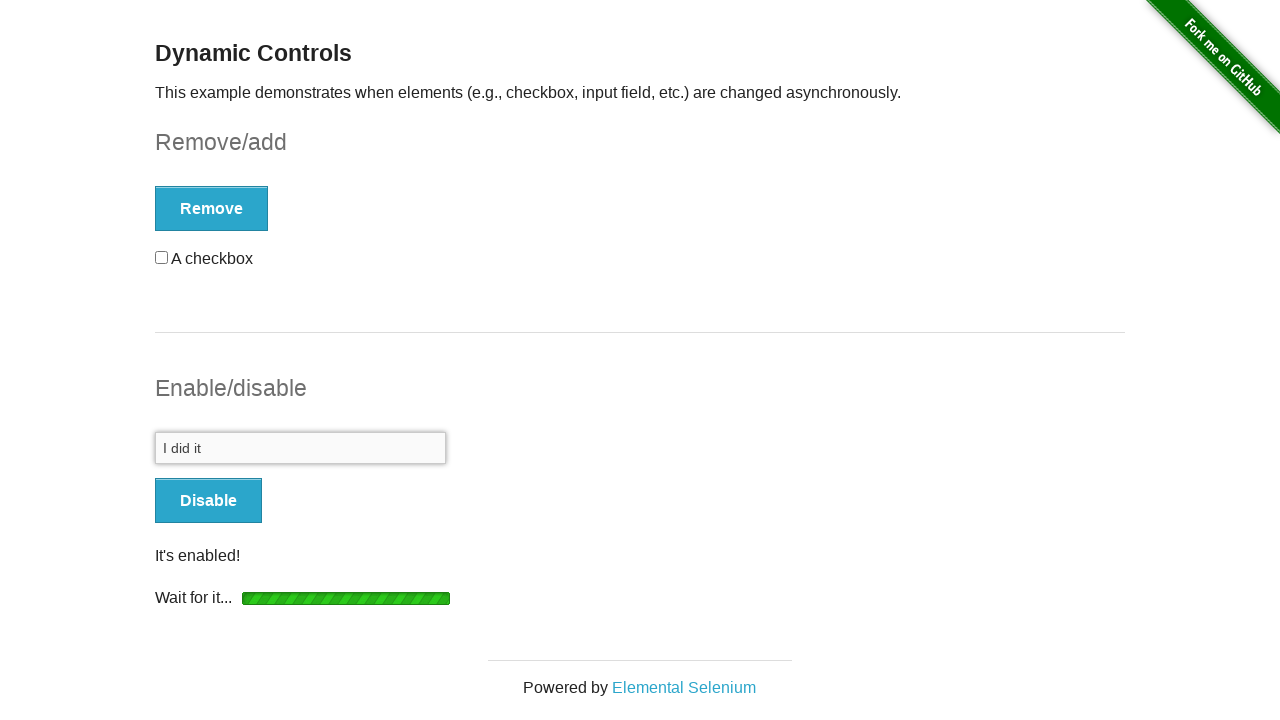

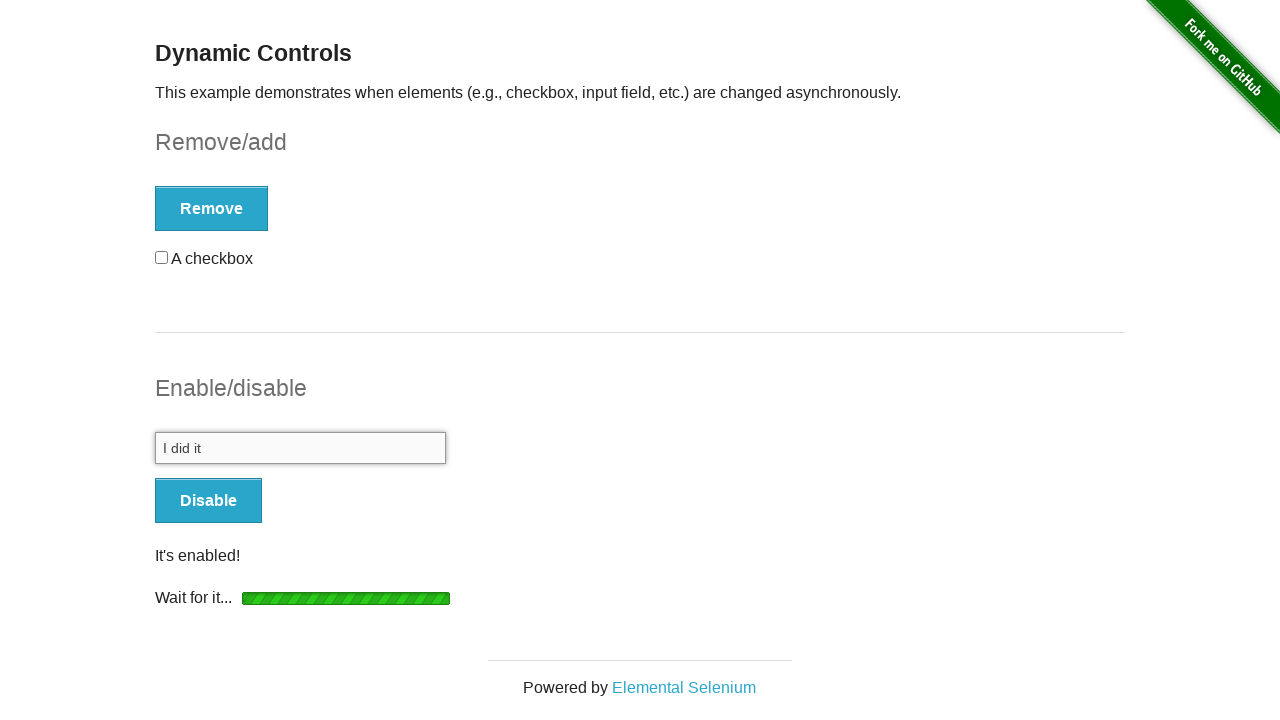